Navigates to the bell-face.com website and waits for the page to load, verifying the page title is accessible

Starting URL: https://bell-face.com

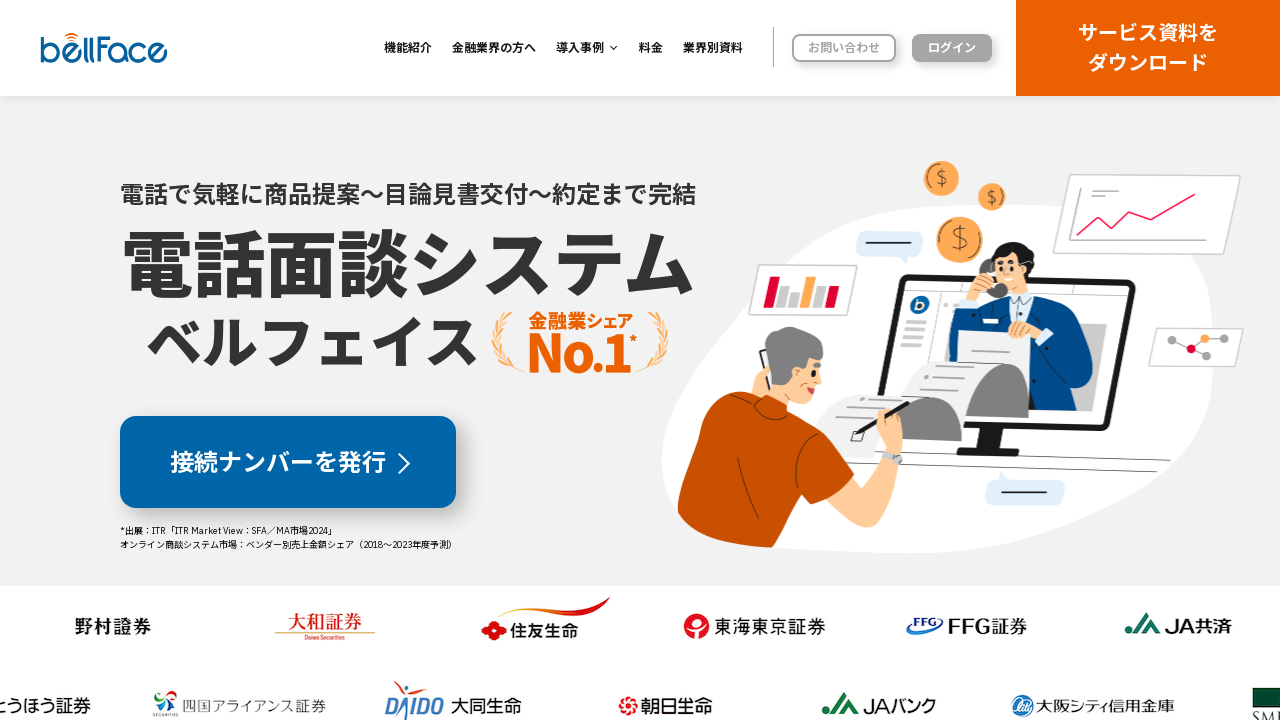

Waited for page to reach domcontentloaded state
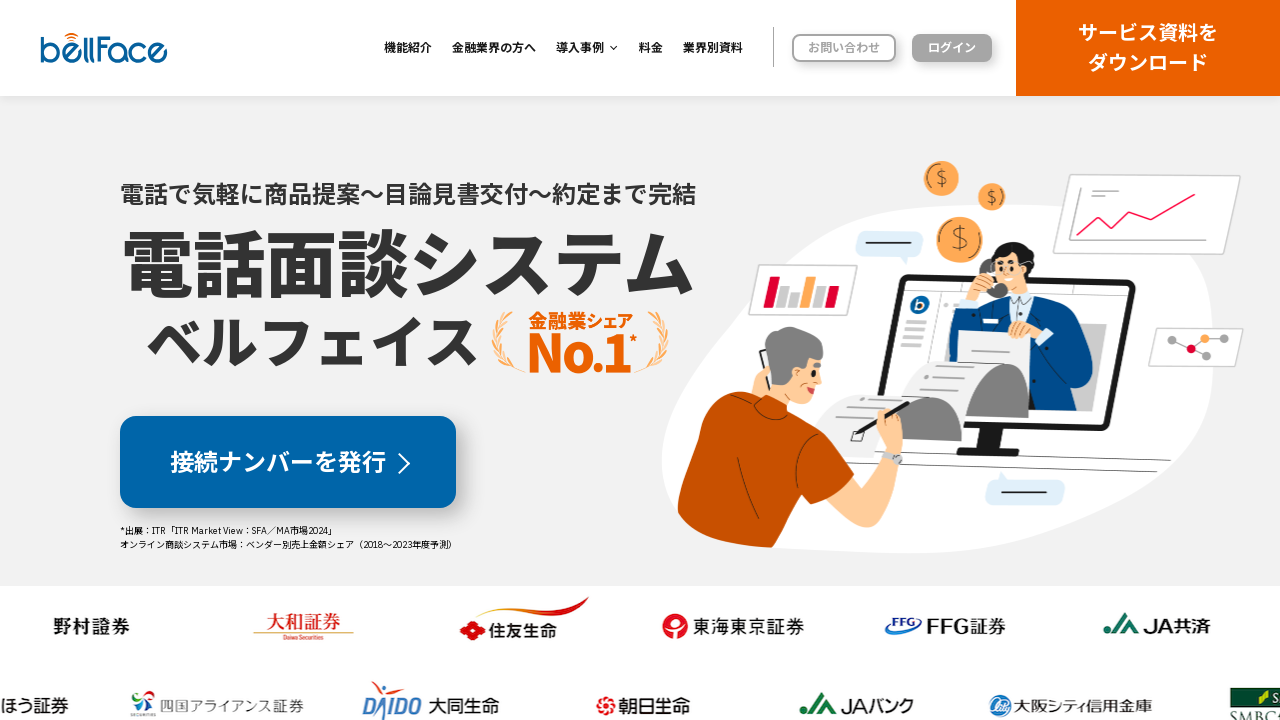

Retrieved page title to verify page loaded successfully
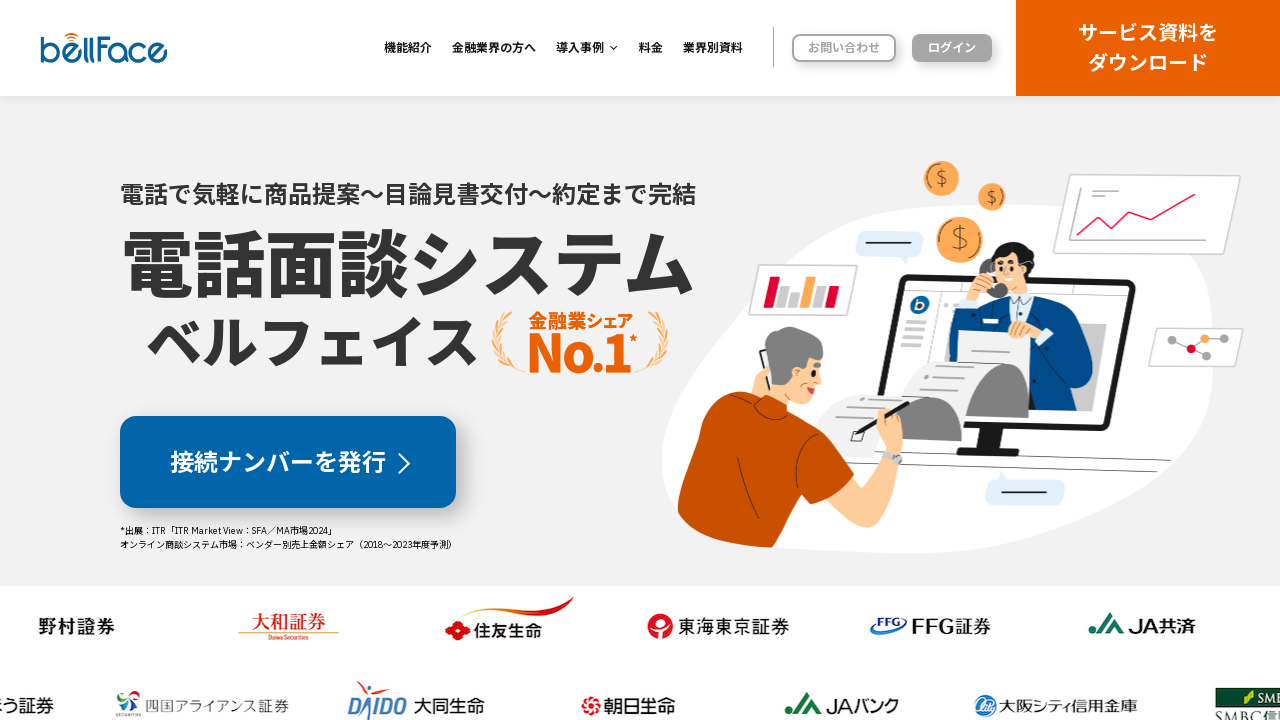

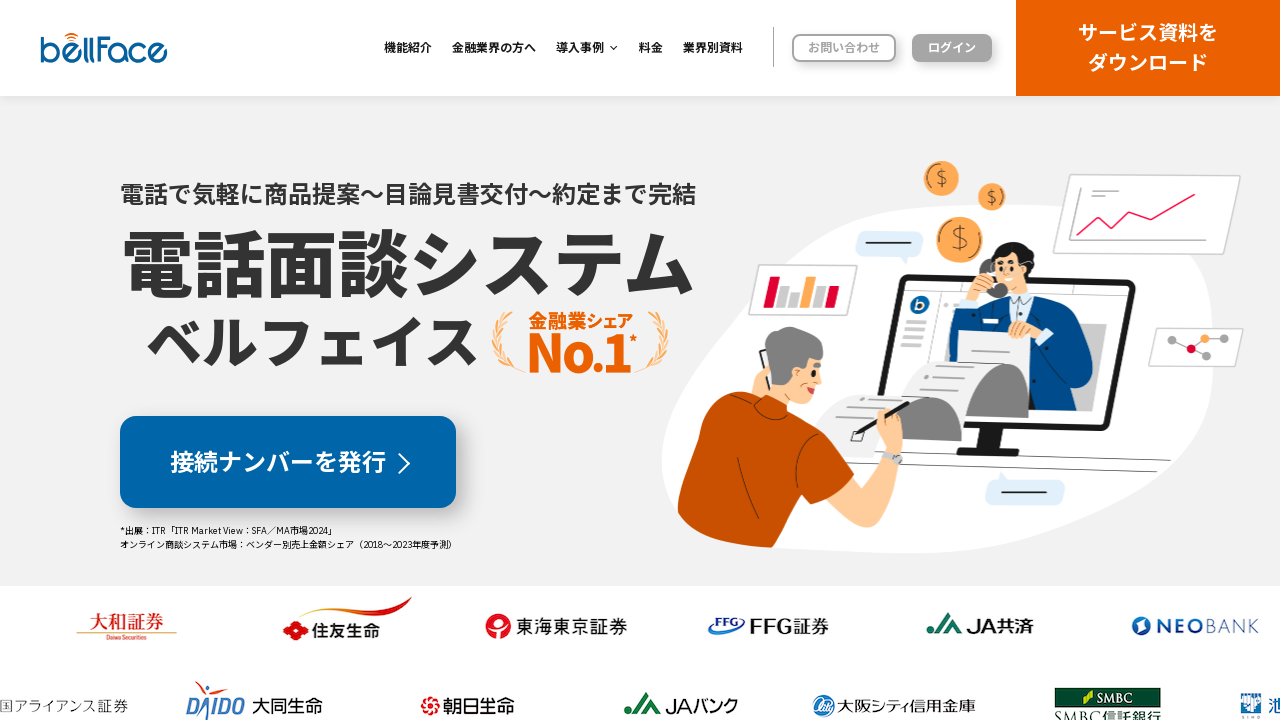